Tests that clicking cancel clears the form by filling username and clicking cancel button

Starting URL: https://testpages.eviltester.com/styled/basic-html-form-test.html

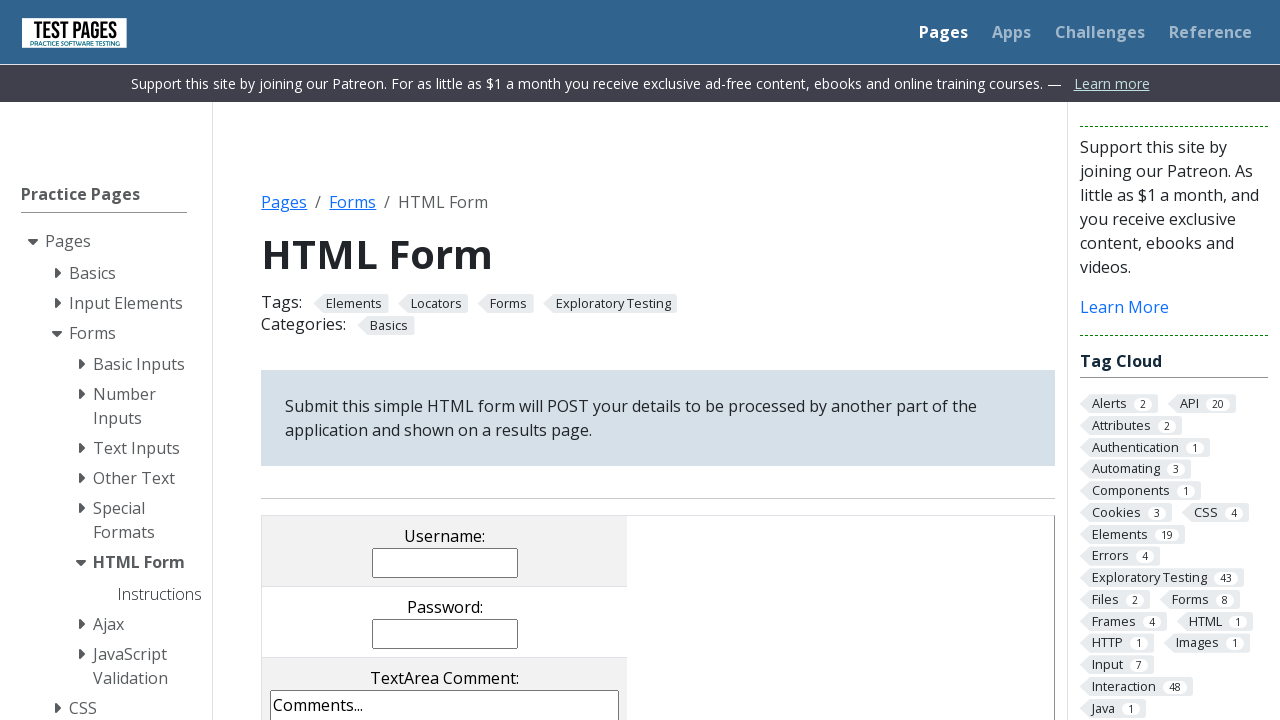

Filled username field with 'Evgeniia' on input[name='username']
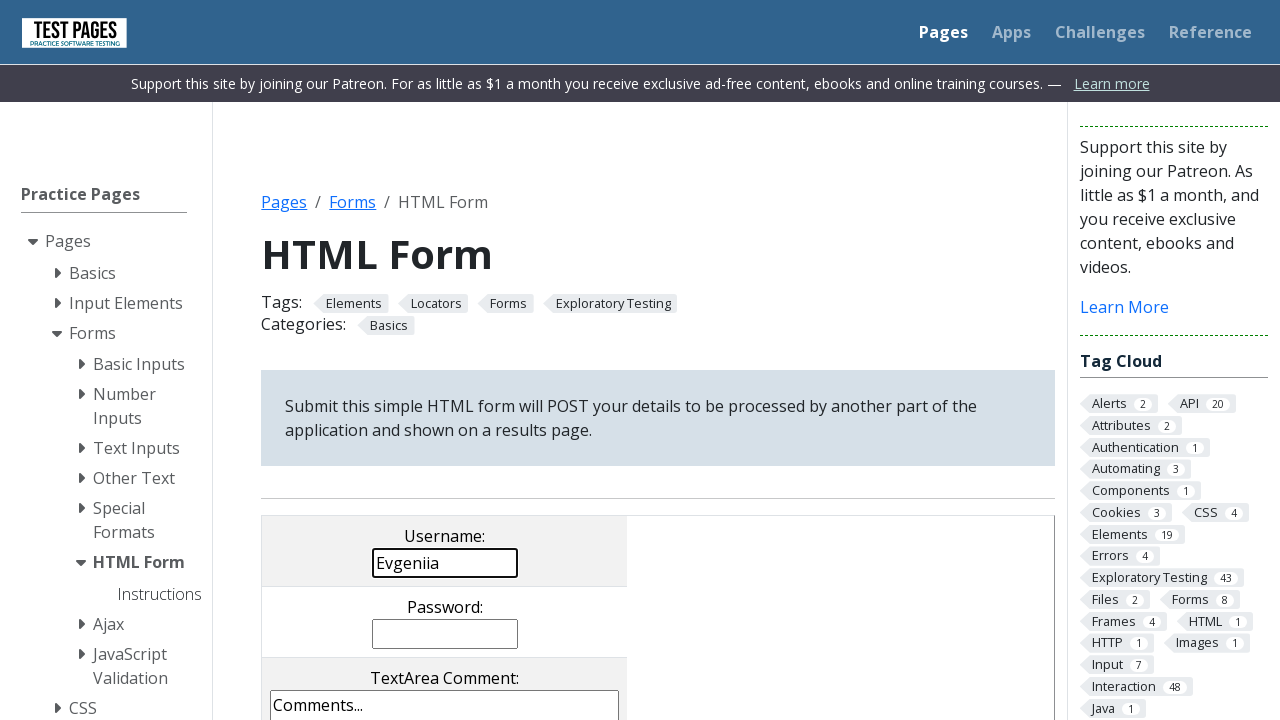

Clicked cancel button to clear the form at (381, 360) on input[value='cancel']
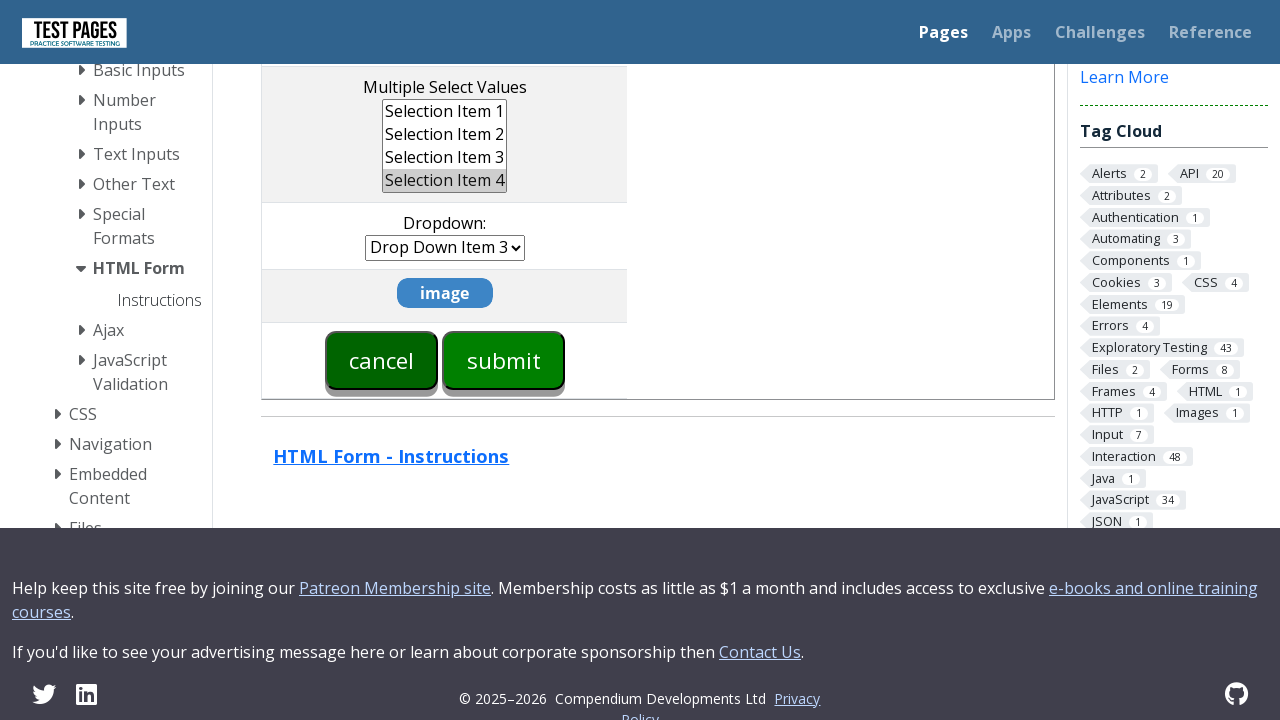

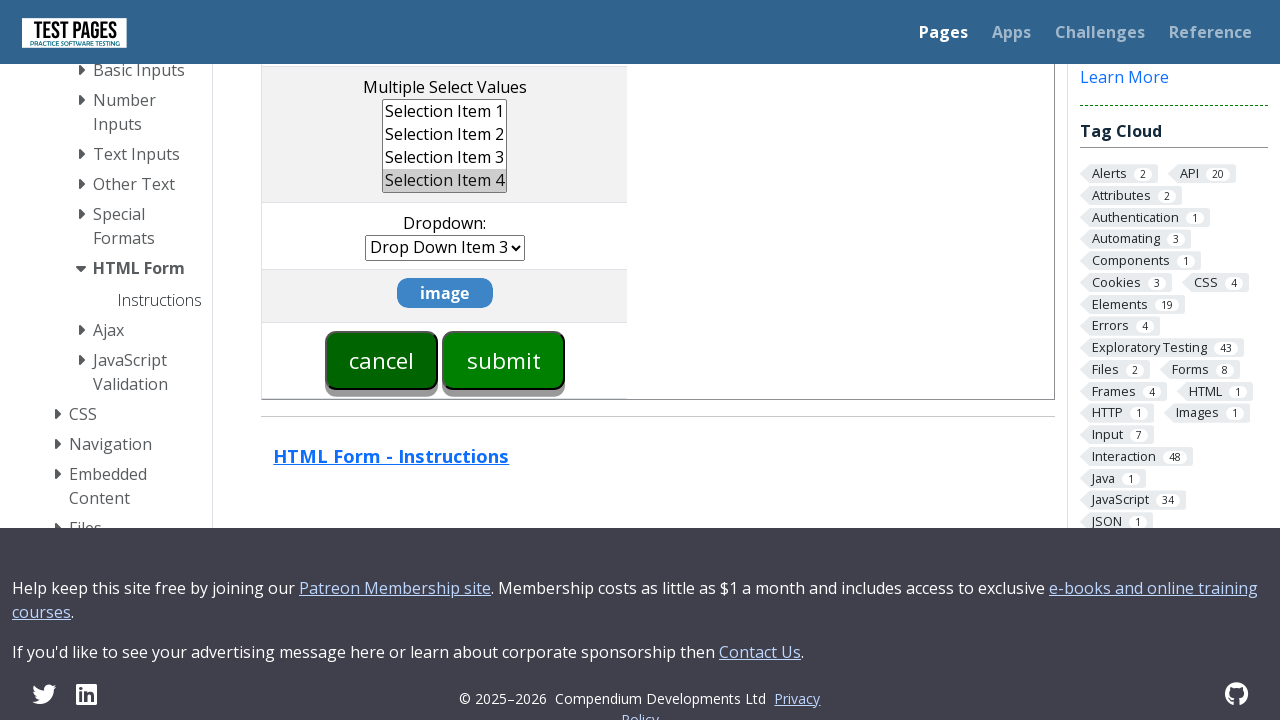